Tests a registration form by filling in first name, last name, and email fields, submitting the form, and verifying the success message is displayed.

Starting URL: http://suninjuly.github.io/registration1.html

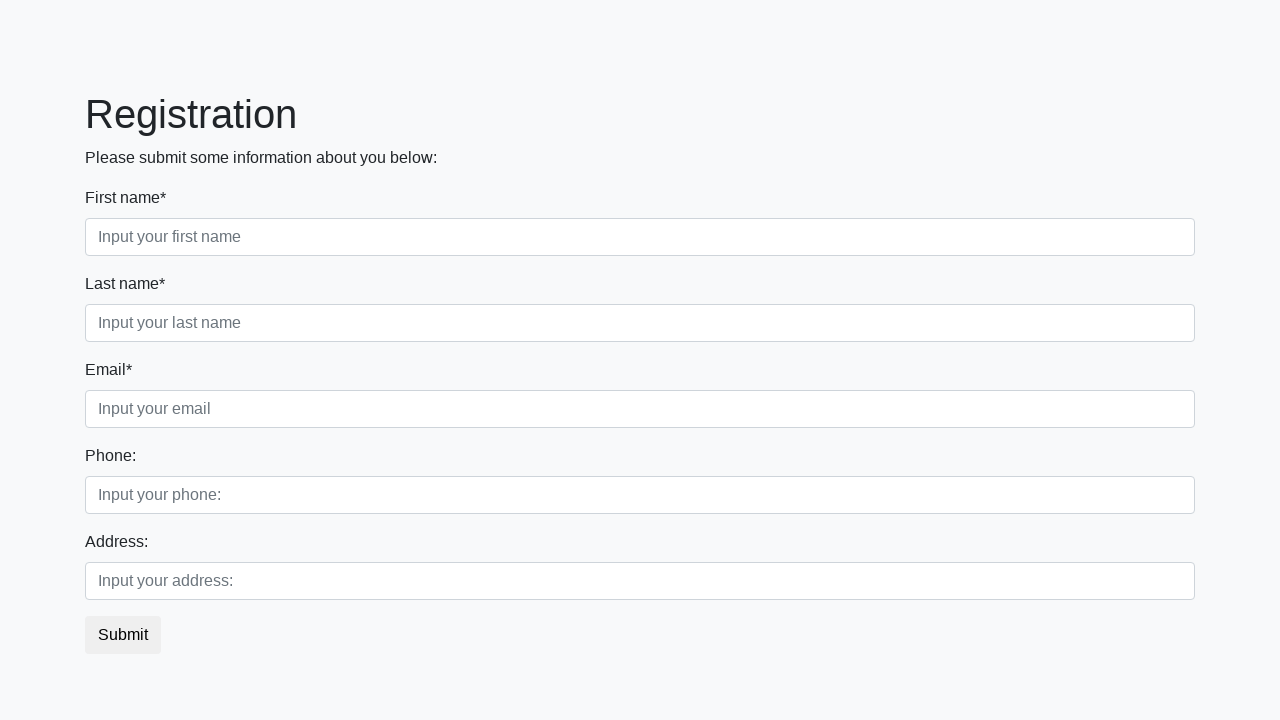

Filled first name field with 'Ivan' on input[placeholder='Input your first name']
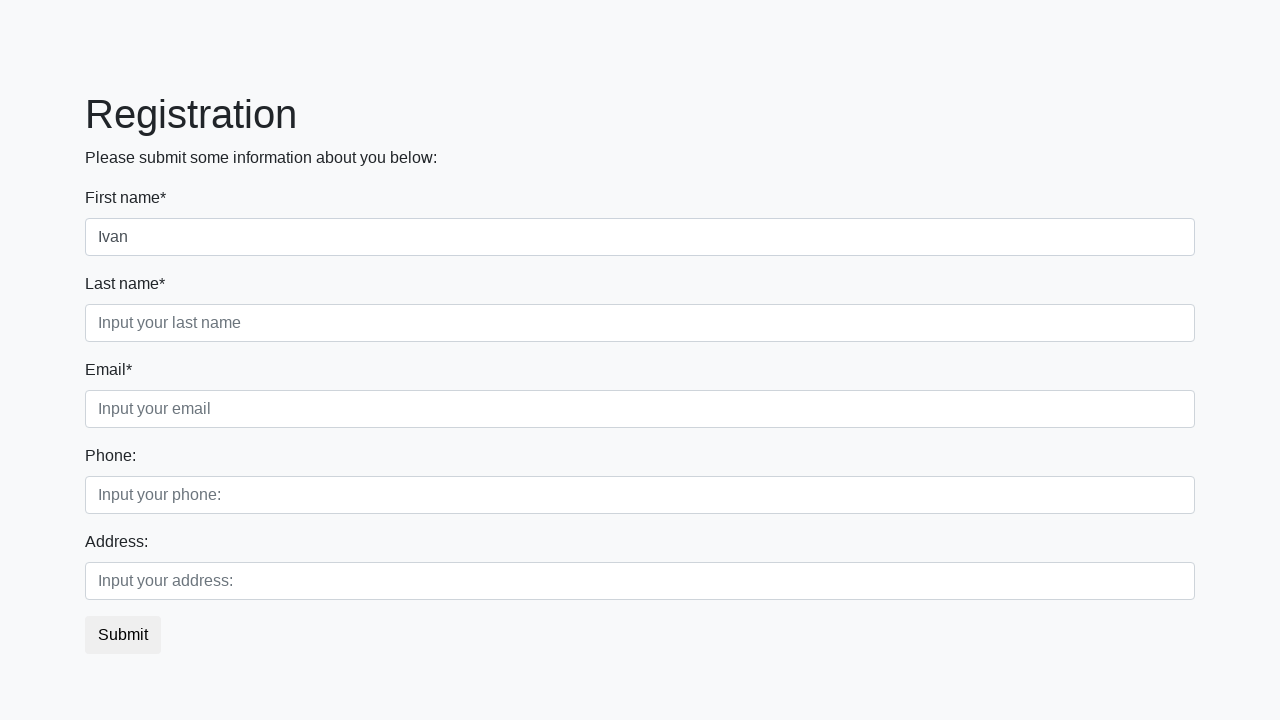

Filled last name field with 'Petrov' on input[placeholder='Input your last name']
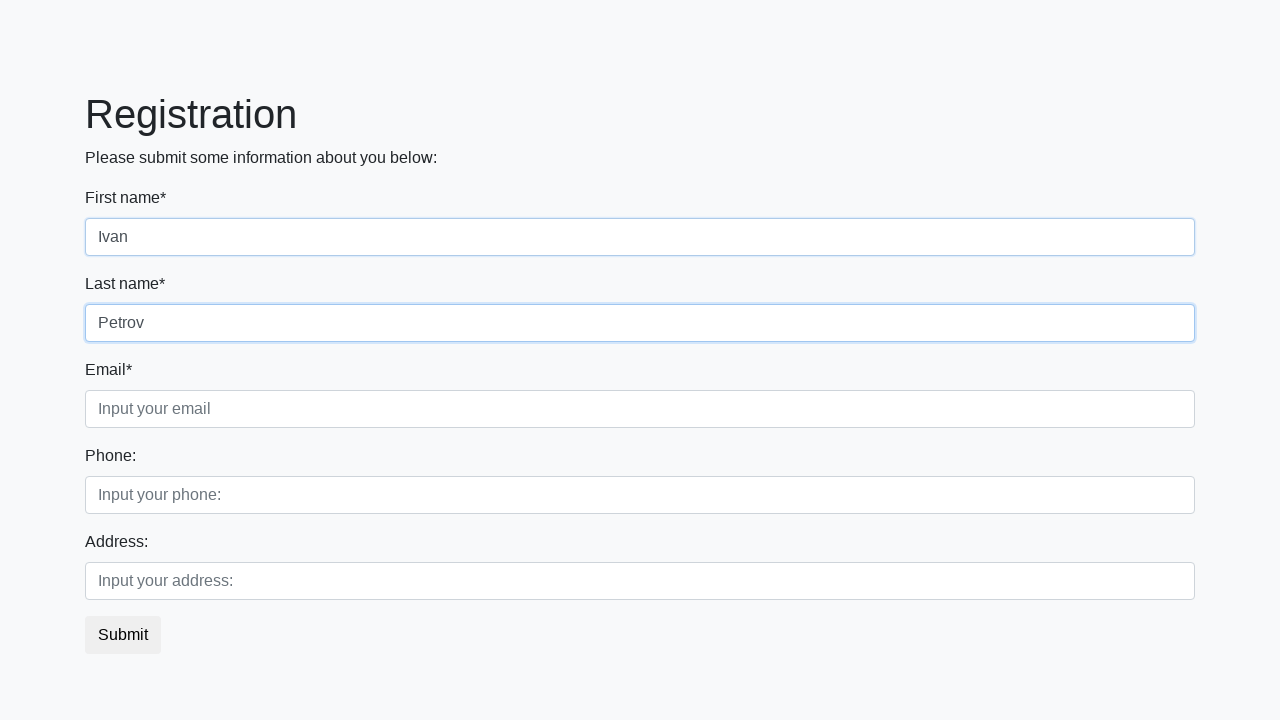

Filled email field with 'ivan.petrov@example.com' on input[placeholder='Input your email']
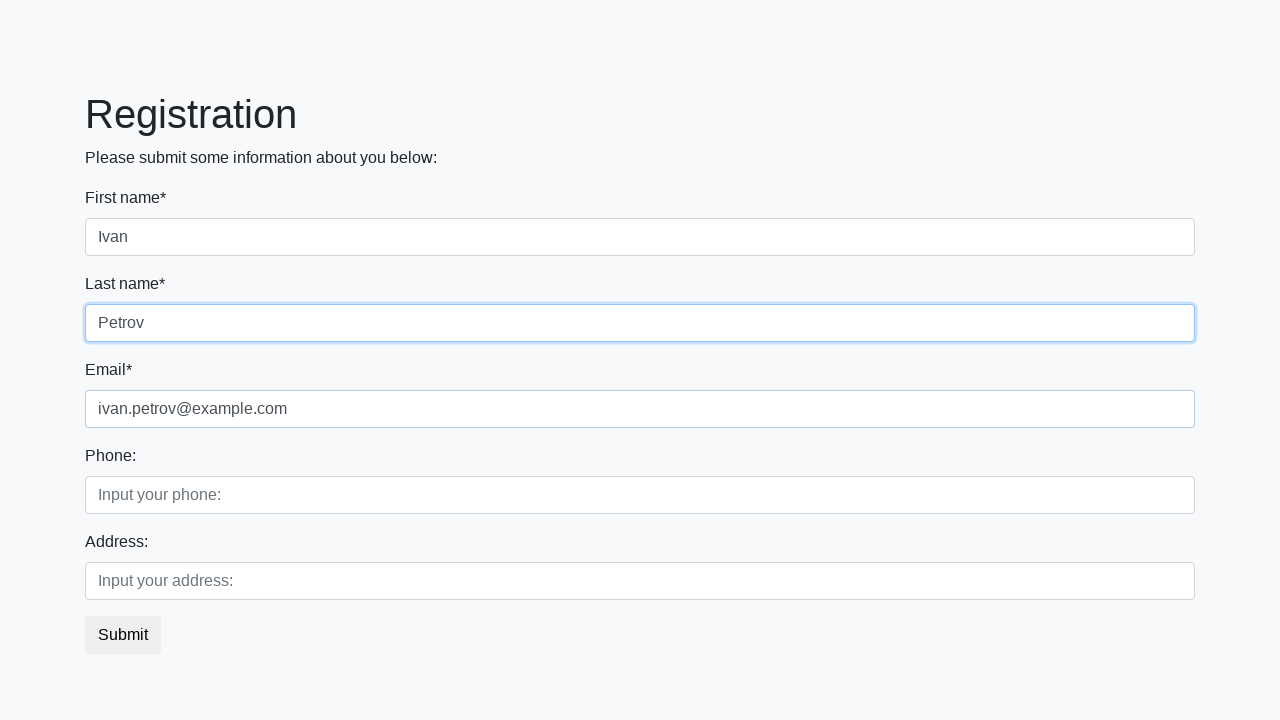

Clicked submit button to register at (123, 635) on button.btn
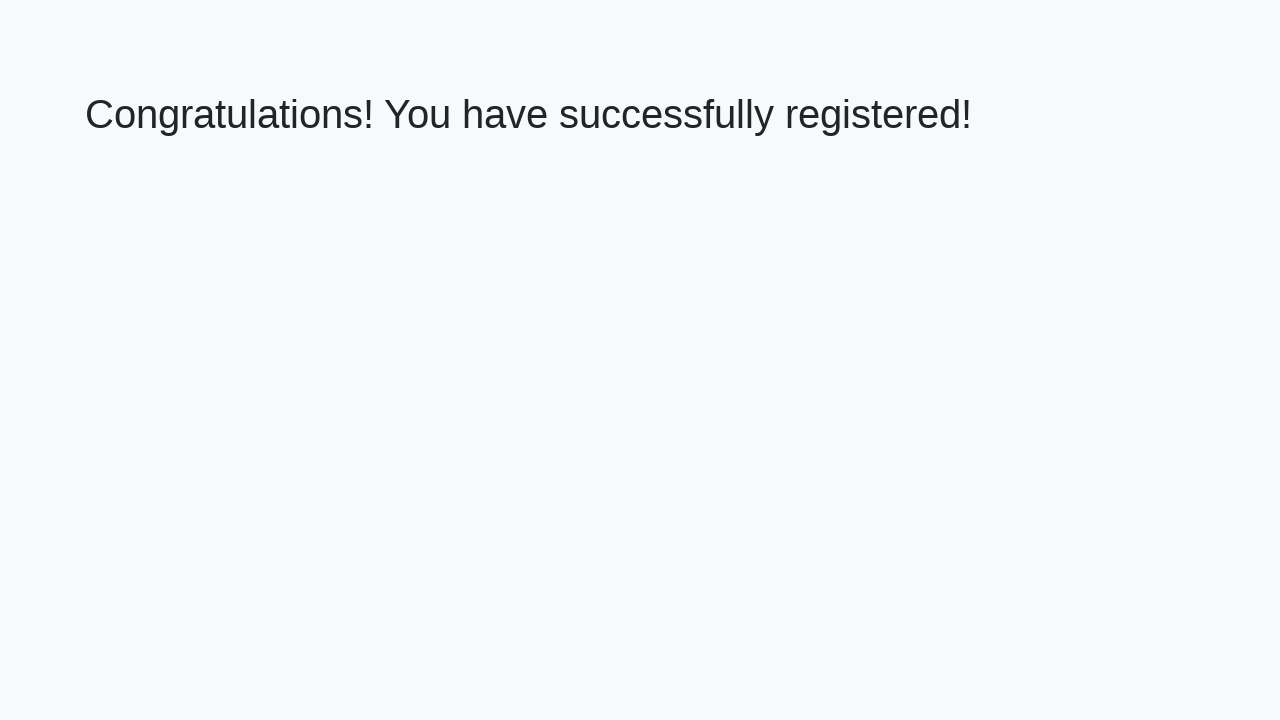

Success message header loaded
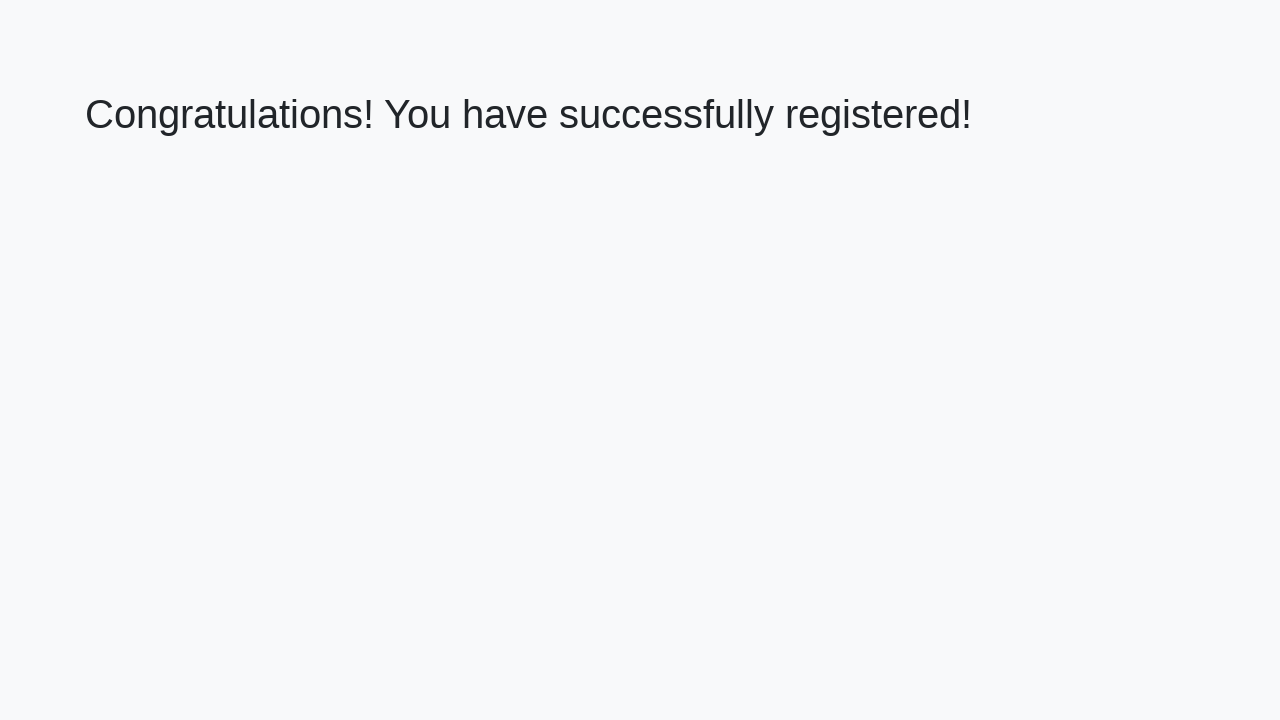

Retrieved success message text: 'Congratulations! You have successfully registered!'
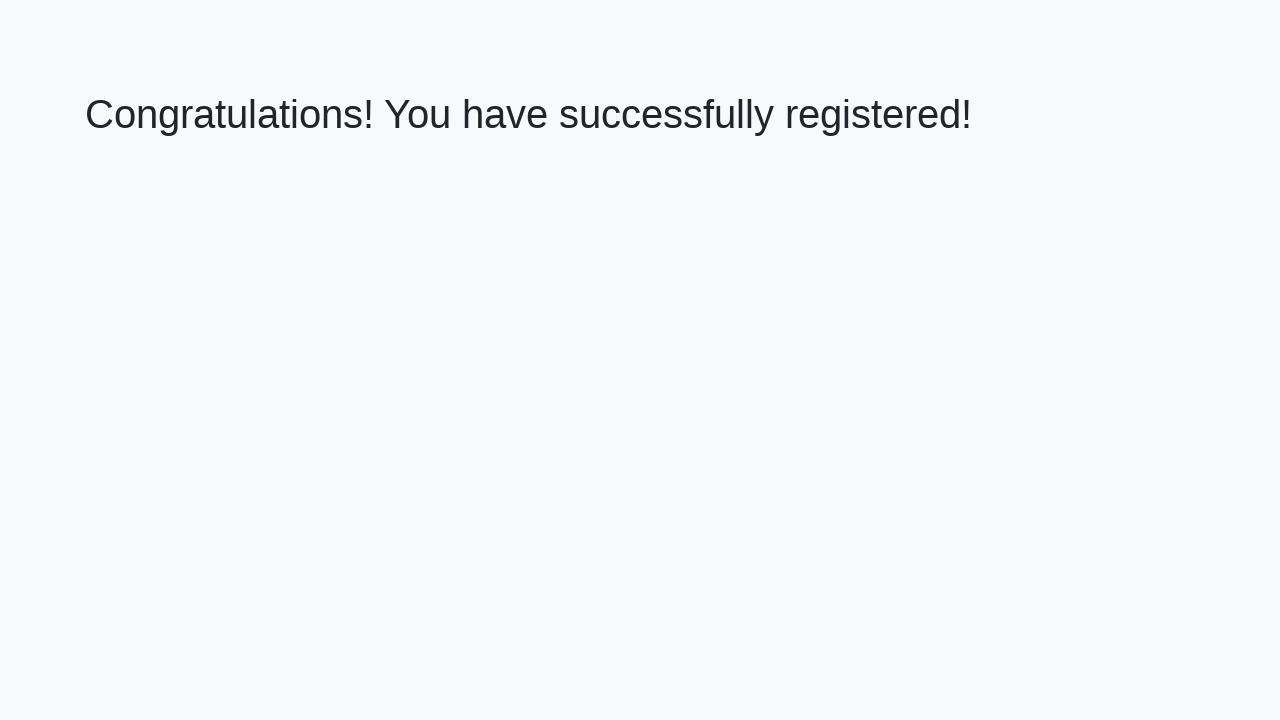

Verified success message matches expected text
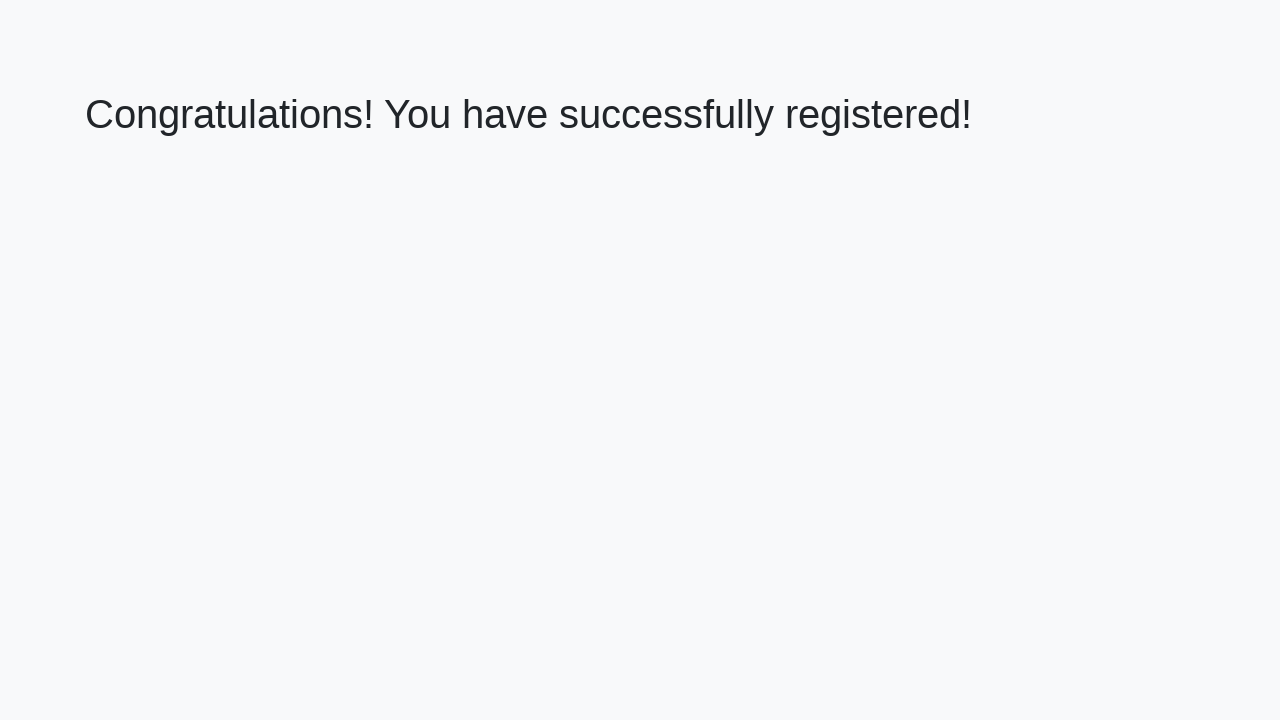

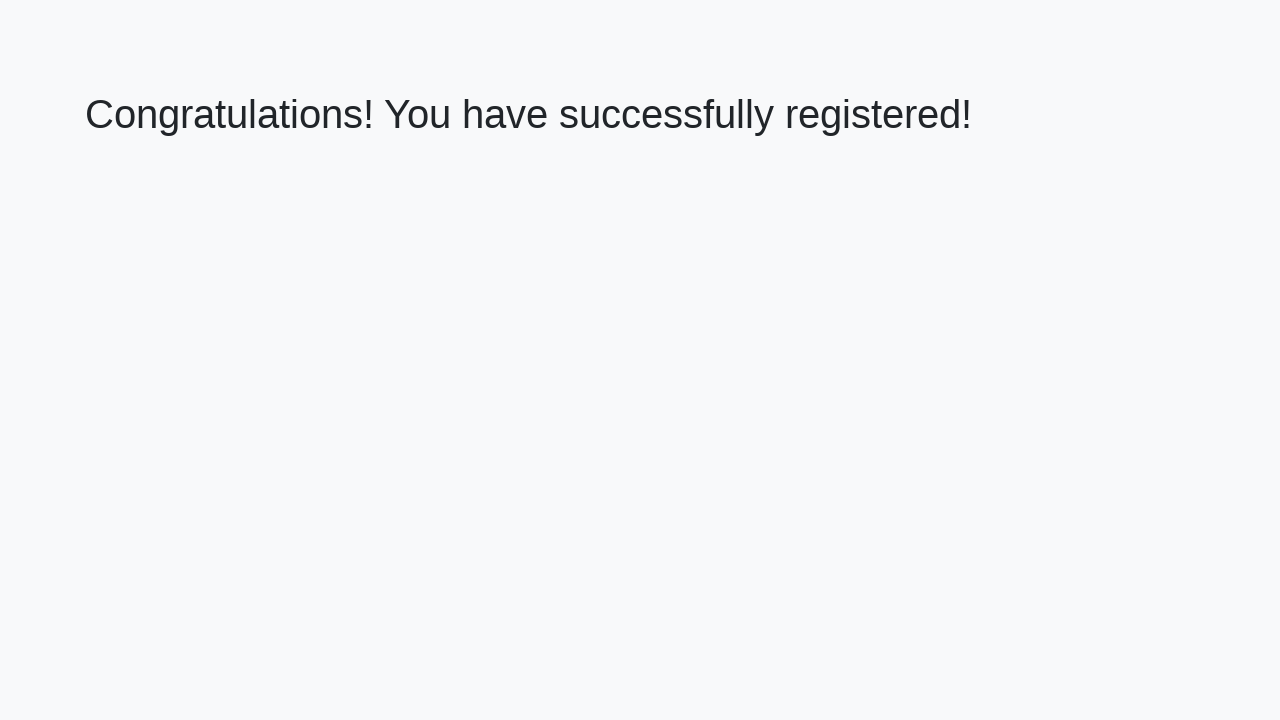